Tests jQuery UI datepicker by navigating through months/years and selecting a specific date

Starting URL: https://jqueryui.com/datepicker/

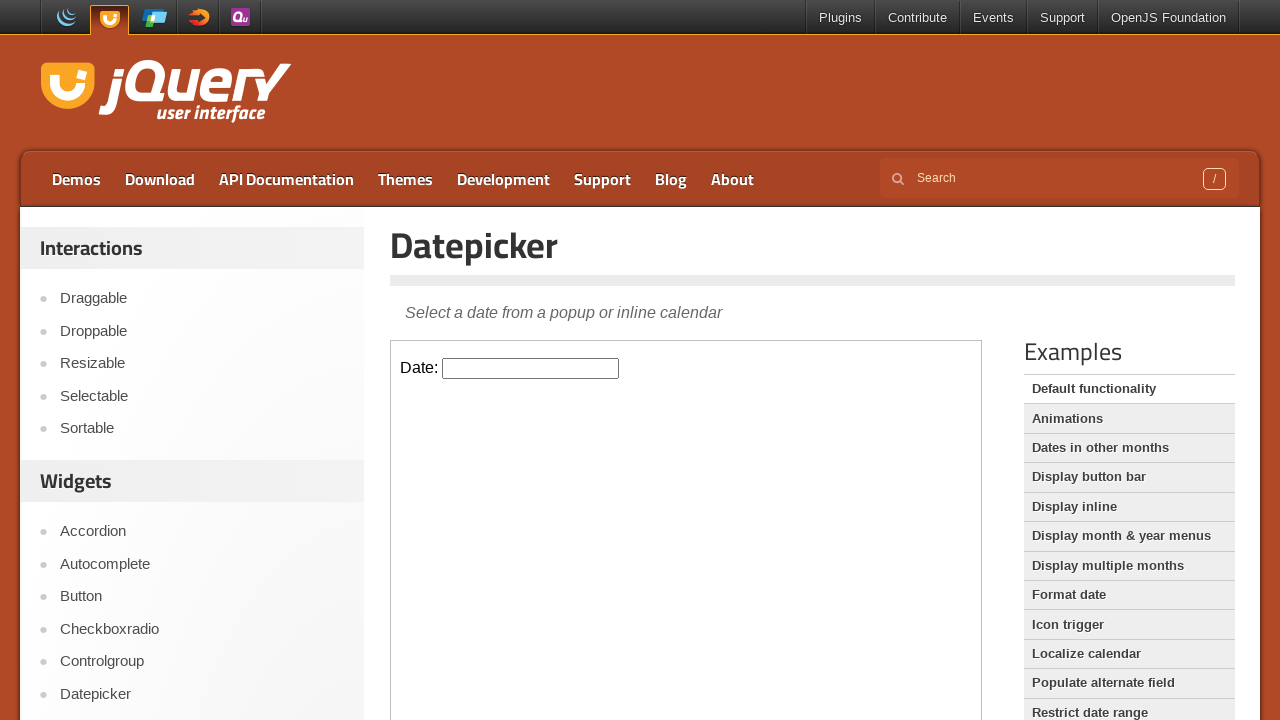

Clicked on datepicker input field in iframe at (531, 368) on iframe >> nth=0 >> internal:control=enter-frame >> #datepicker
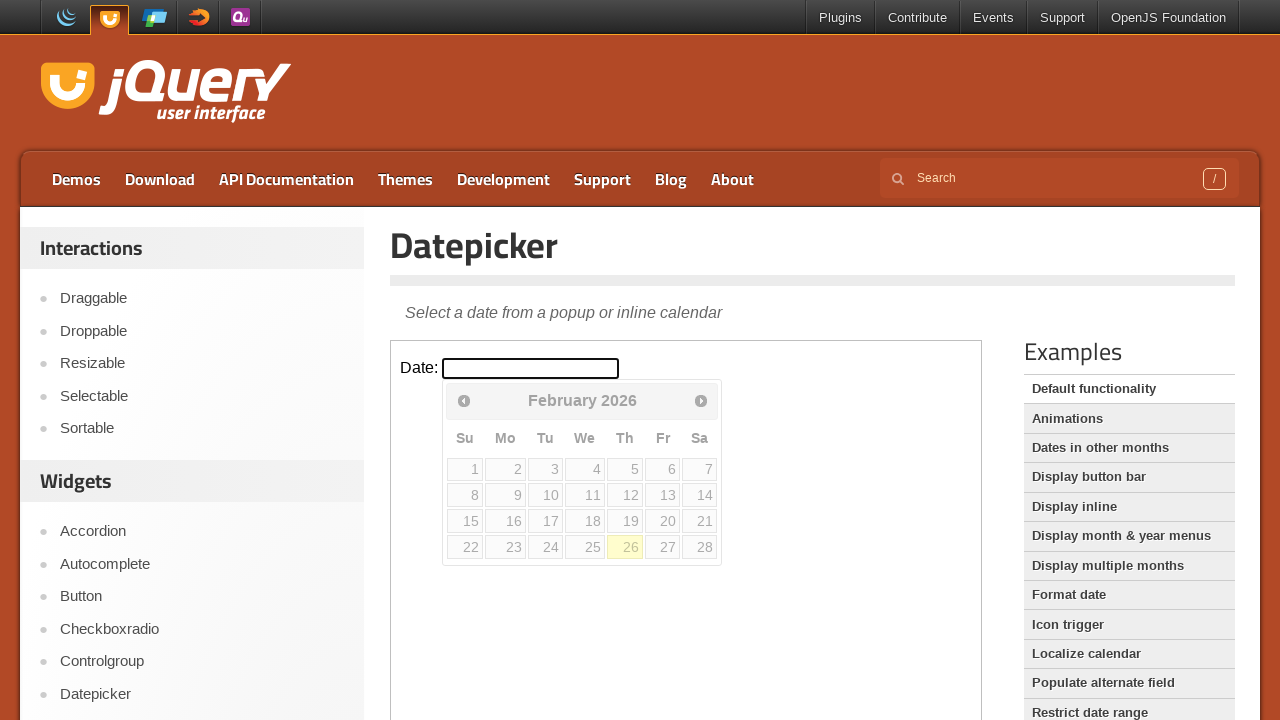

Retrieved current month: February
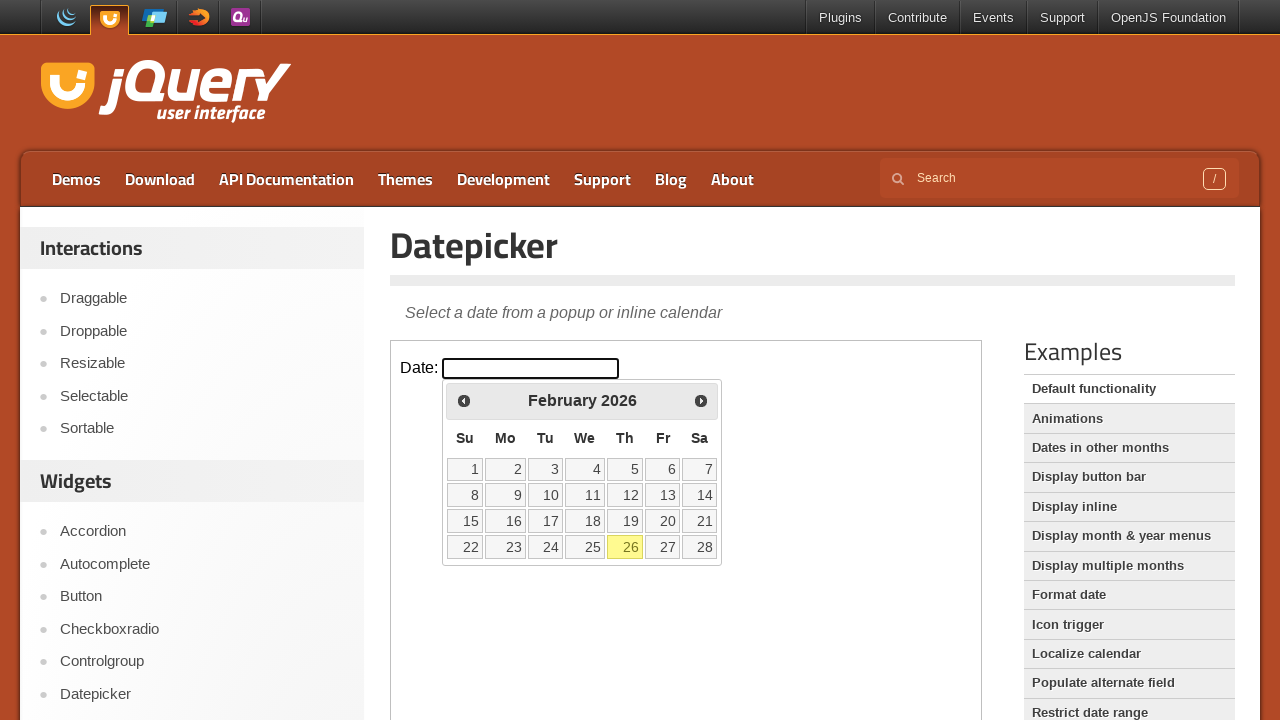

Retrieved current year: 2026
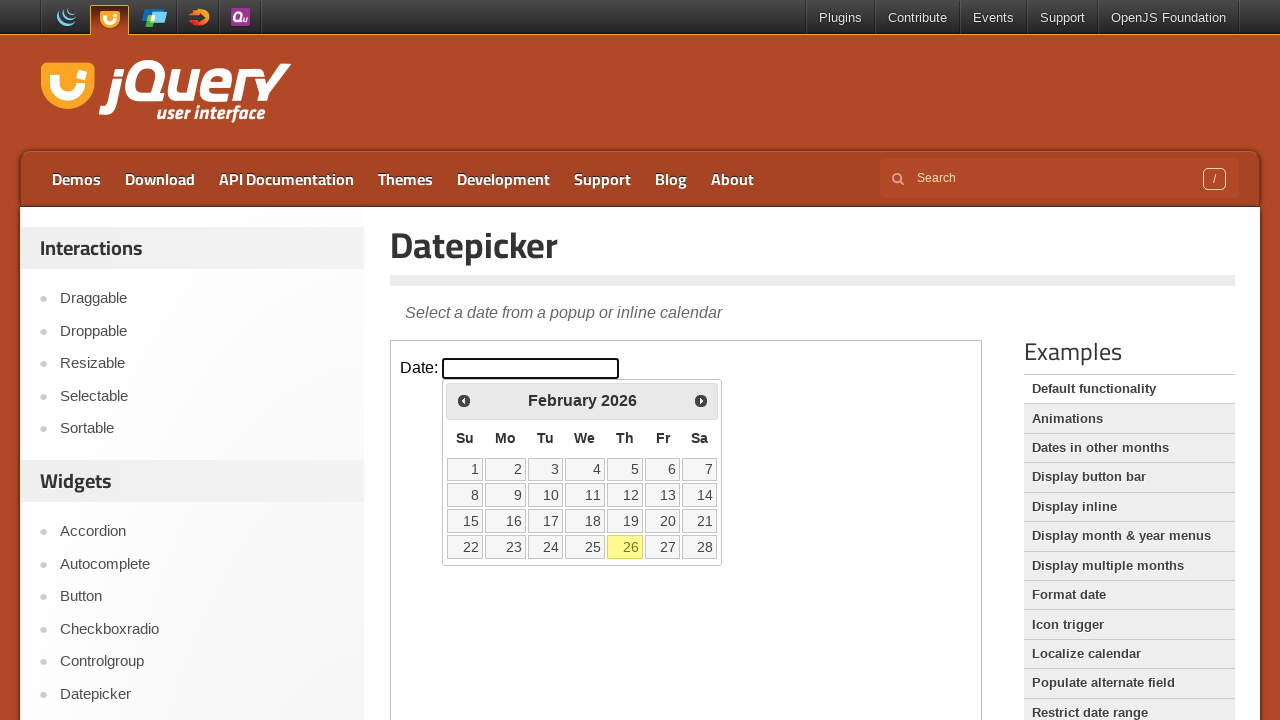

Clicked Next button to navigate to next month (currently February 2026) at (701, 400) on iframe >> nth=0 >> internal:control=enter-frame >> a[title='Next']
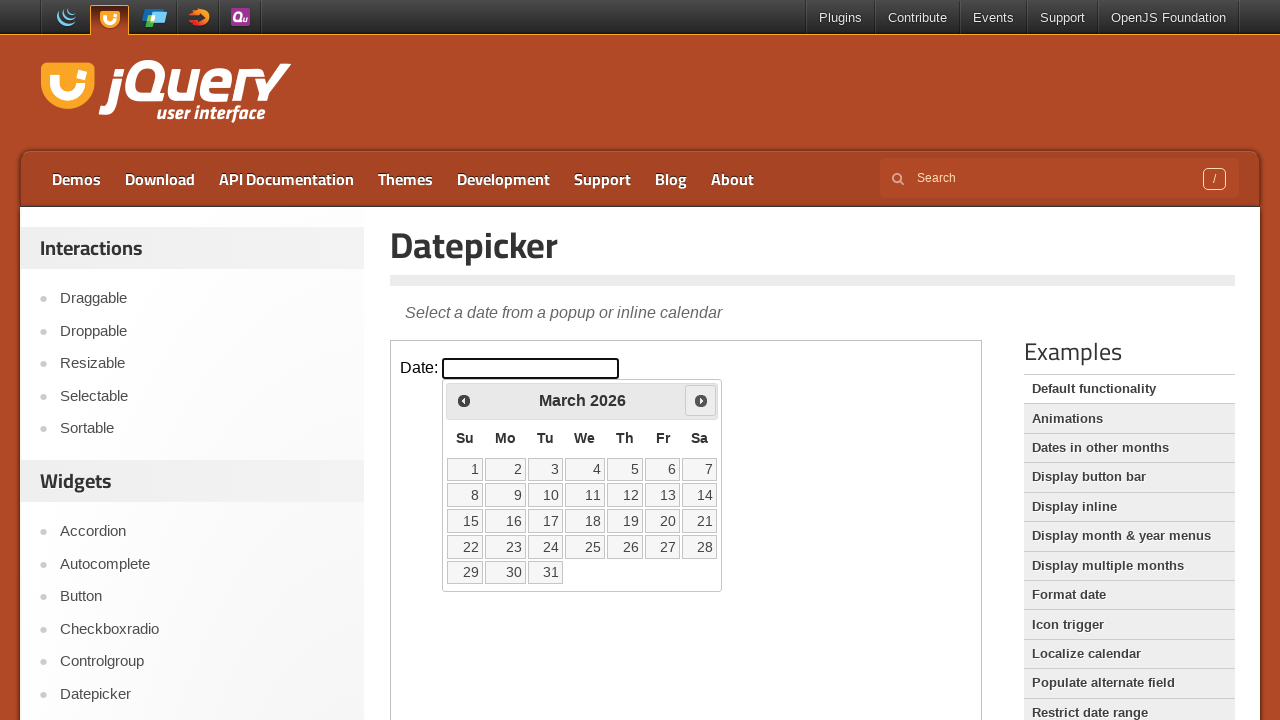

Retrieved current month: March
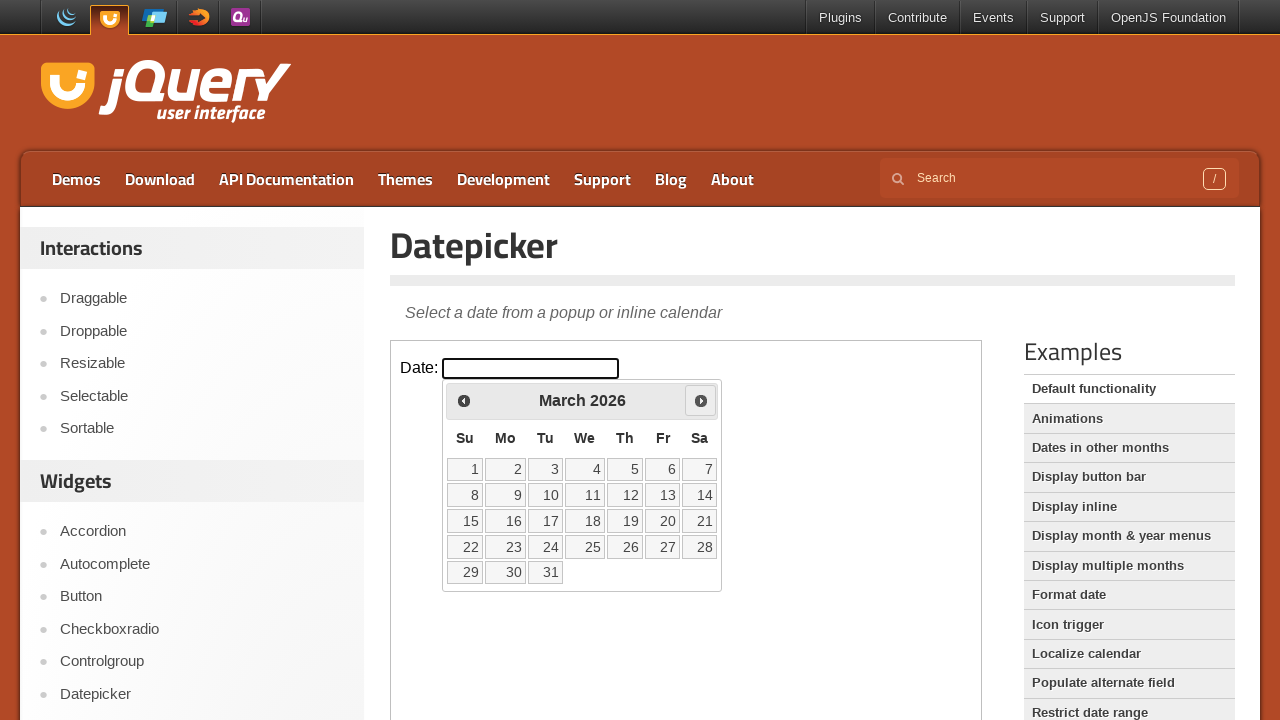

Retrieved current year: 2026
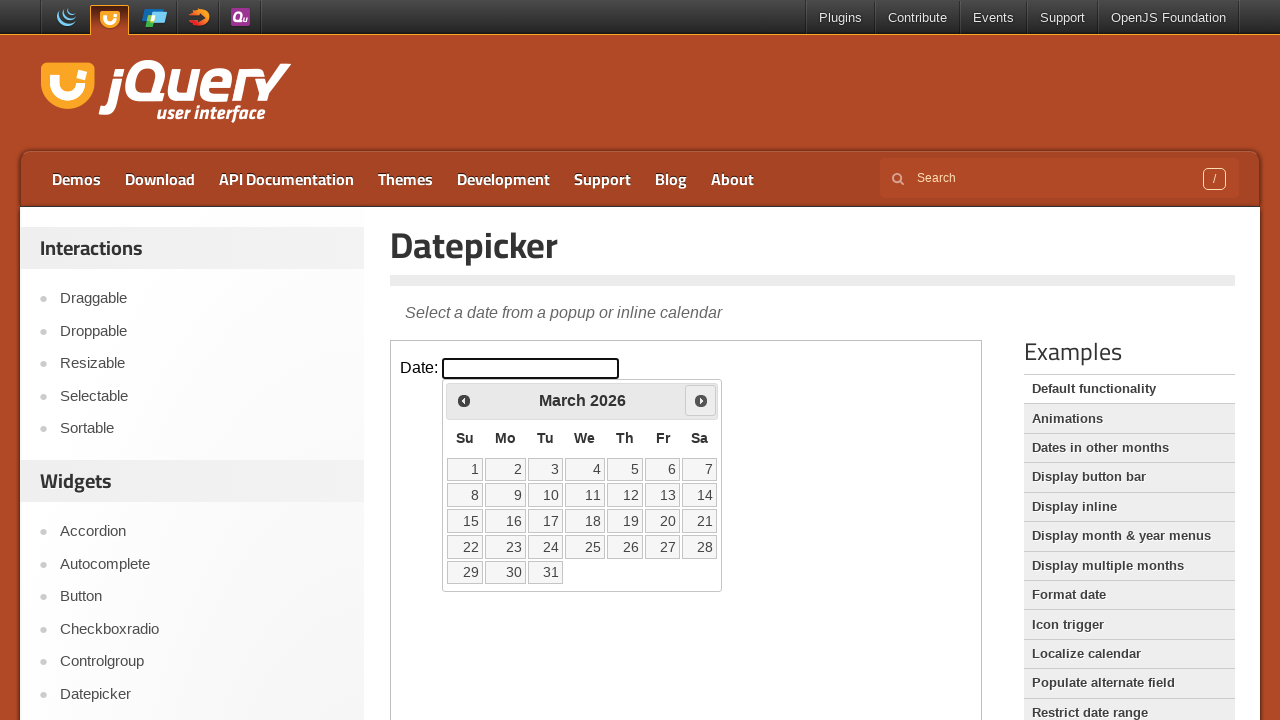

Target month (March) and year (2026) reached
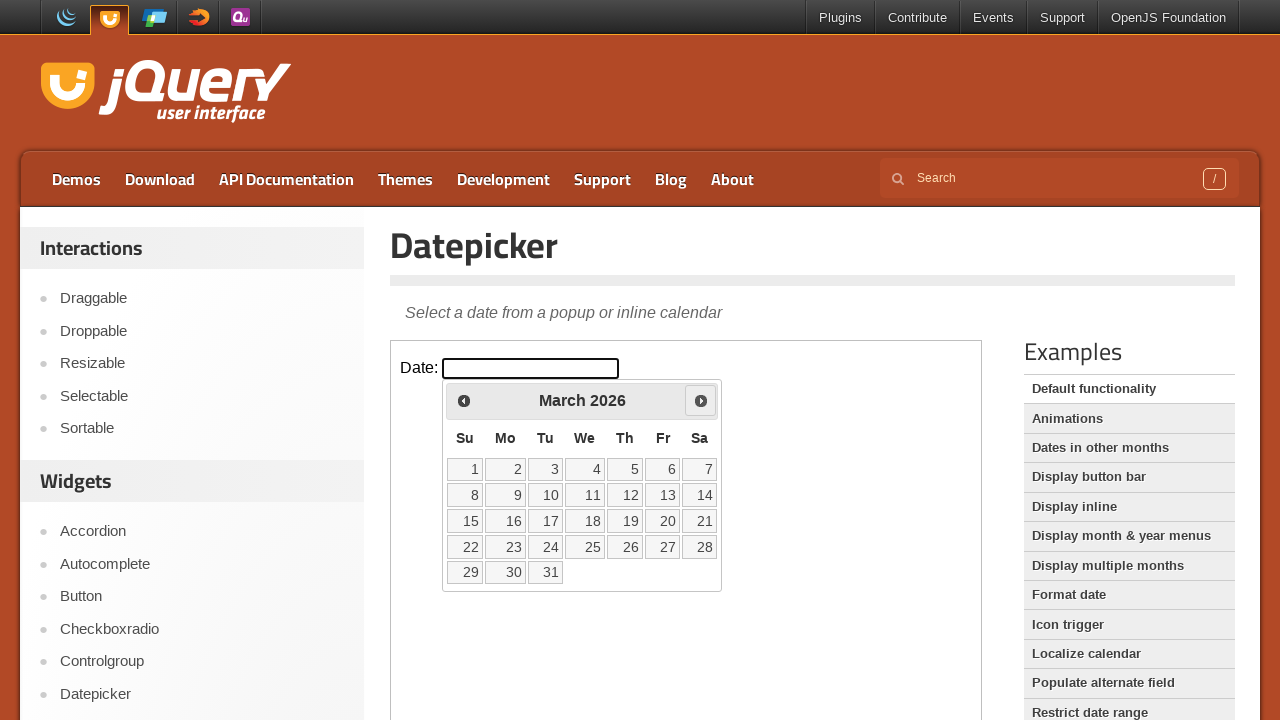

Retrieved all date elements from calendar
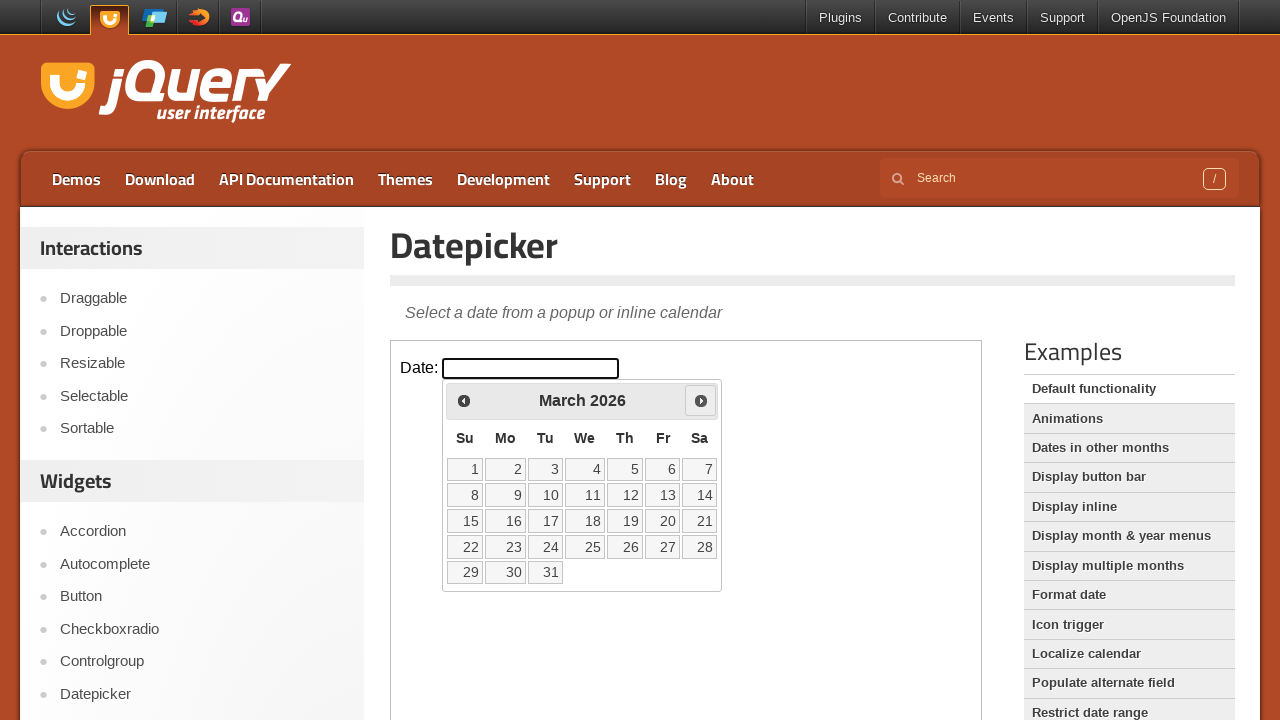

Clicked on day 25 in the datepicker calendar at (585, 547) on iframe >> nth=0 >> internal:control=enter-frame >> table.ui-datepicker-calendar 
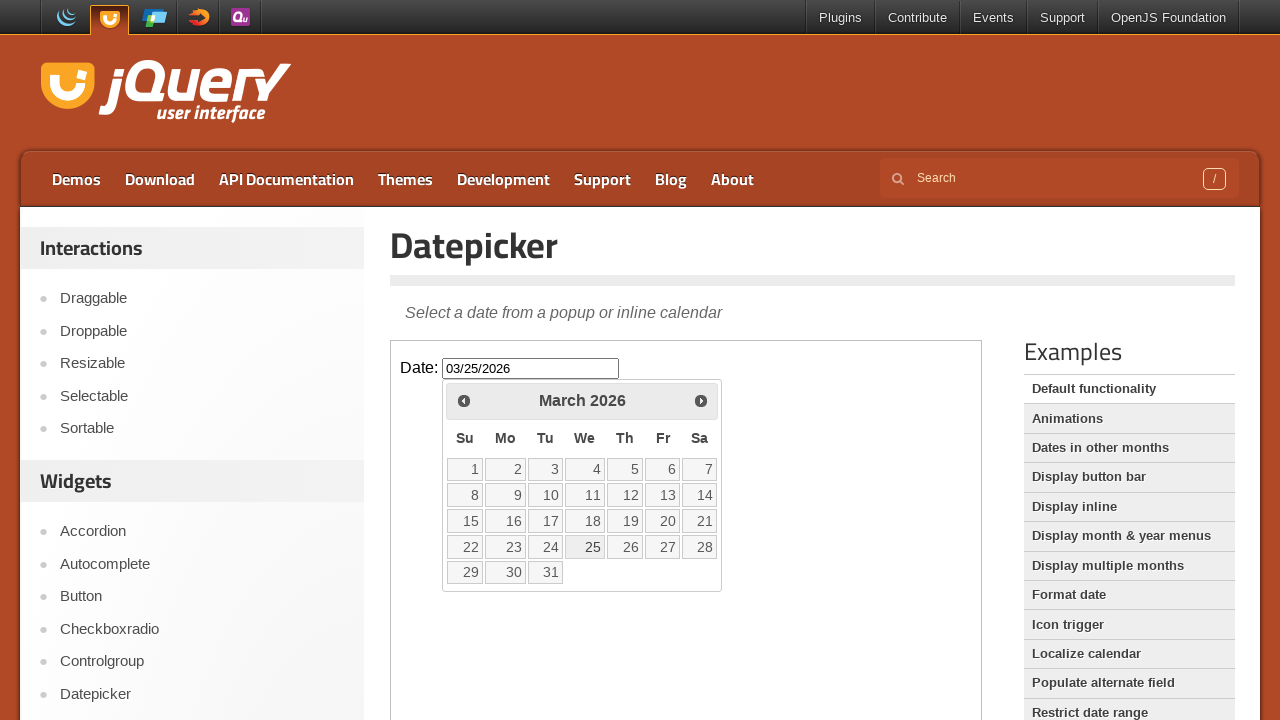

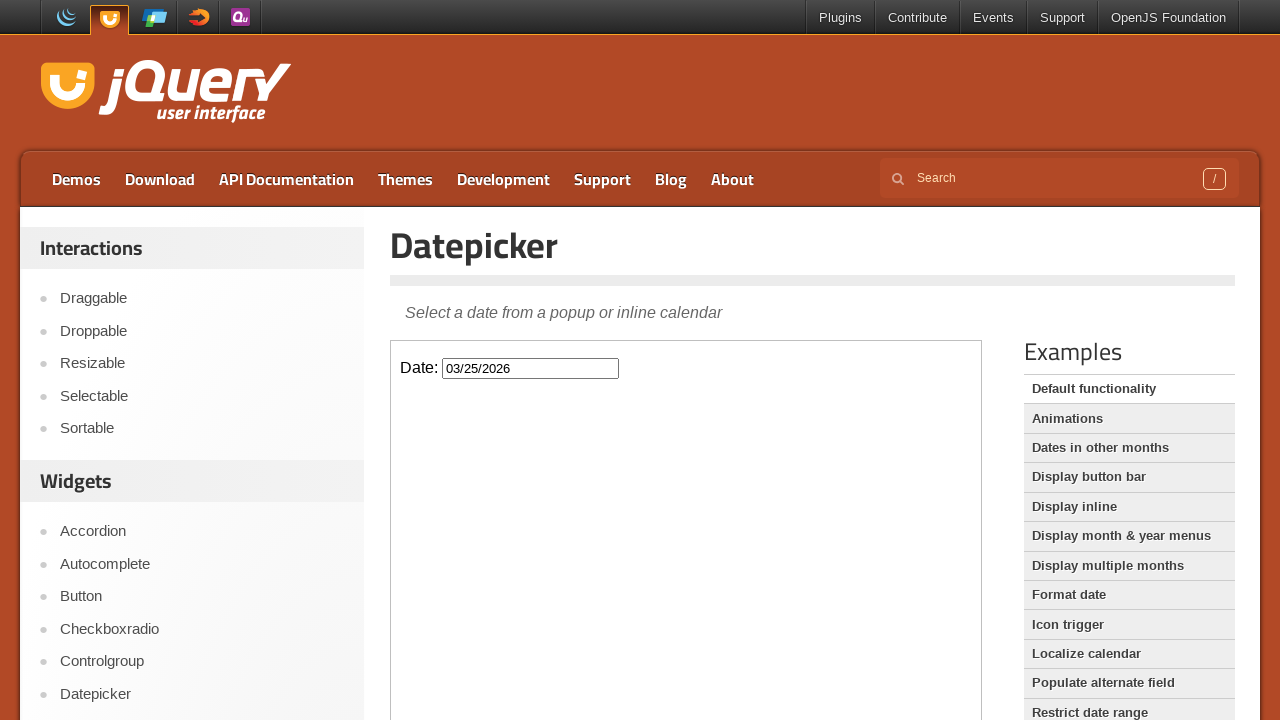